Tests dynamic dropdown autocomplete functionality by typing partial text and selecting a matching country from the suggestions

Starting URL: https://rahulshettyacademy.com/dropdownsPractise/

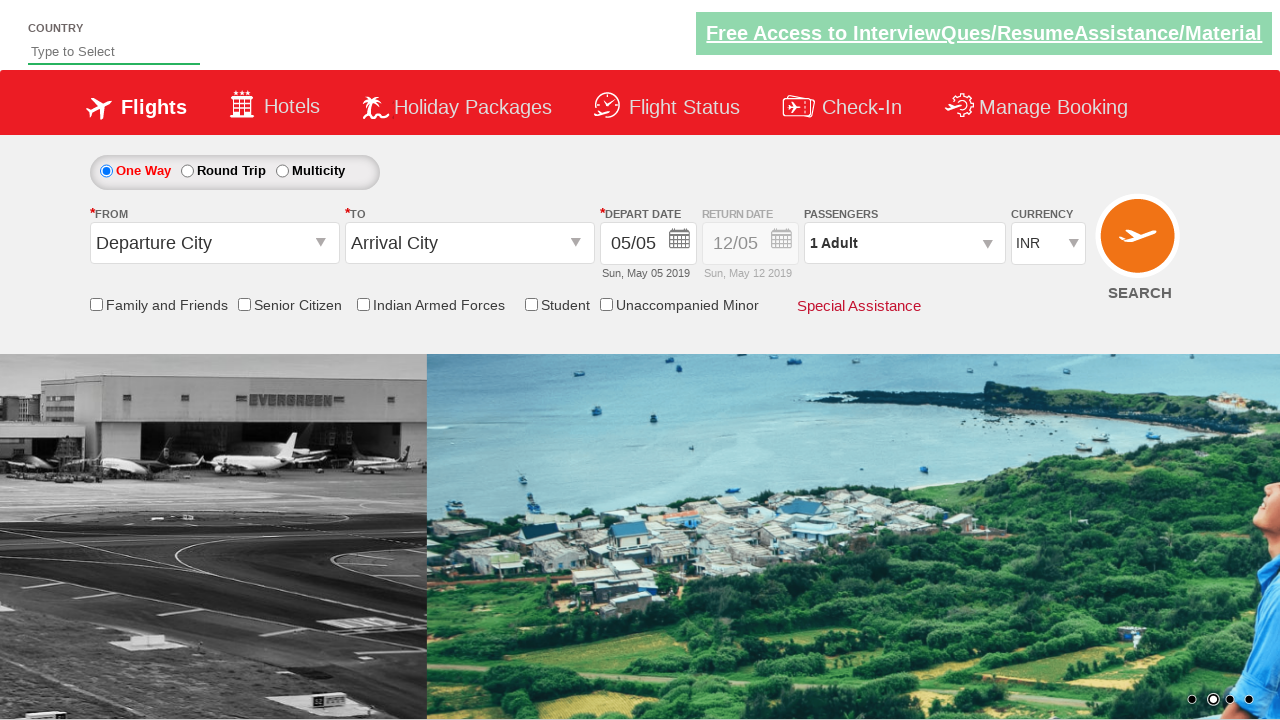

Navigated to dynamic dropdown test page
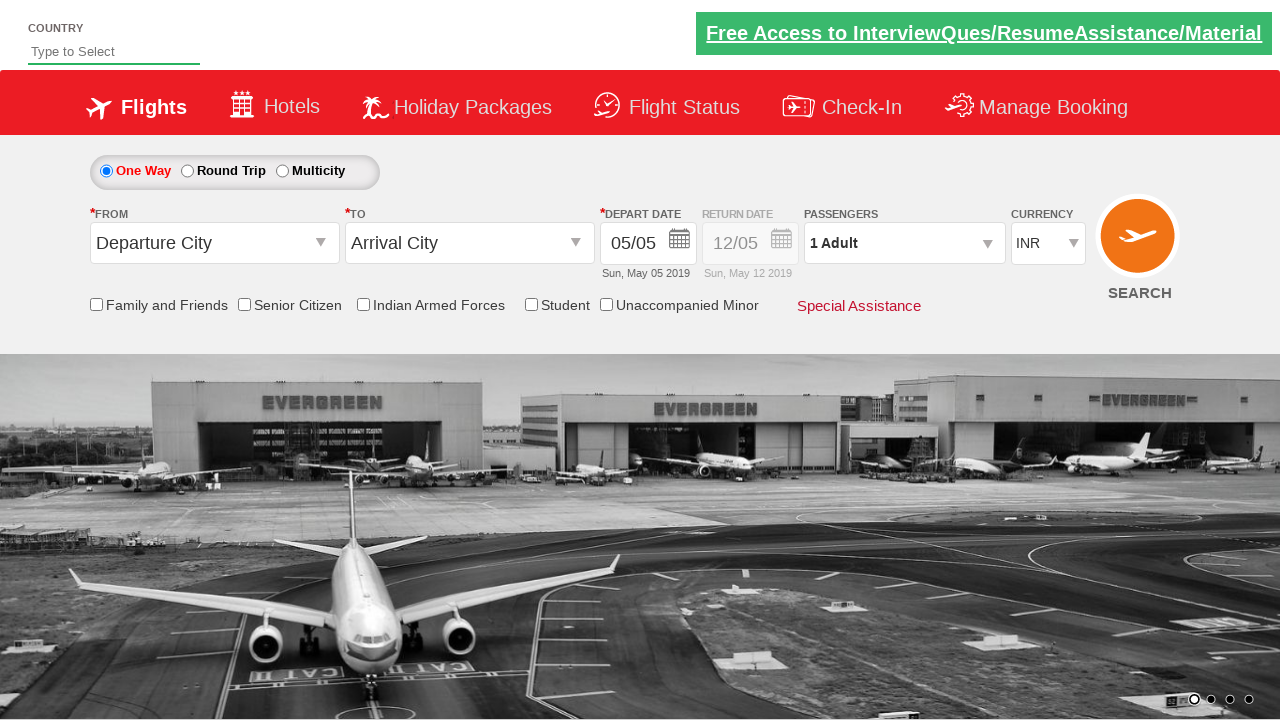

Typed 'Ind' in the autocomplete field on #autosuggest
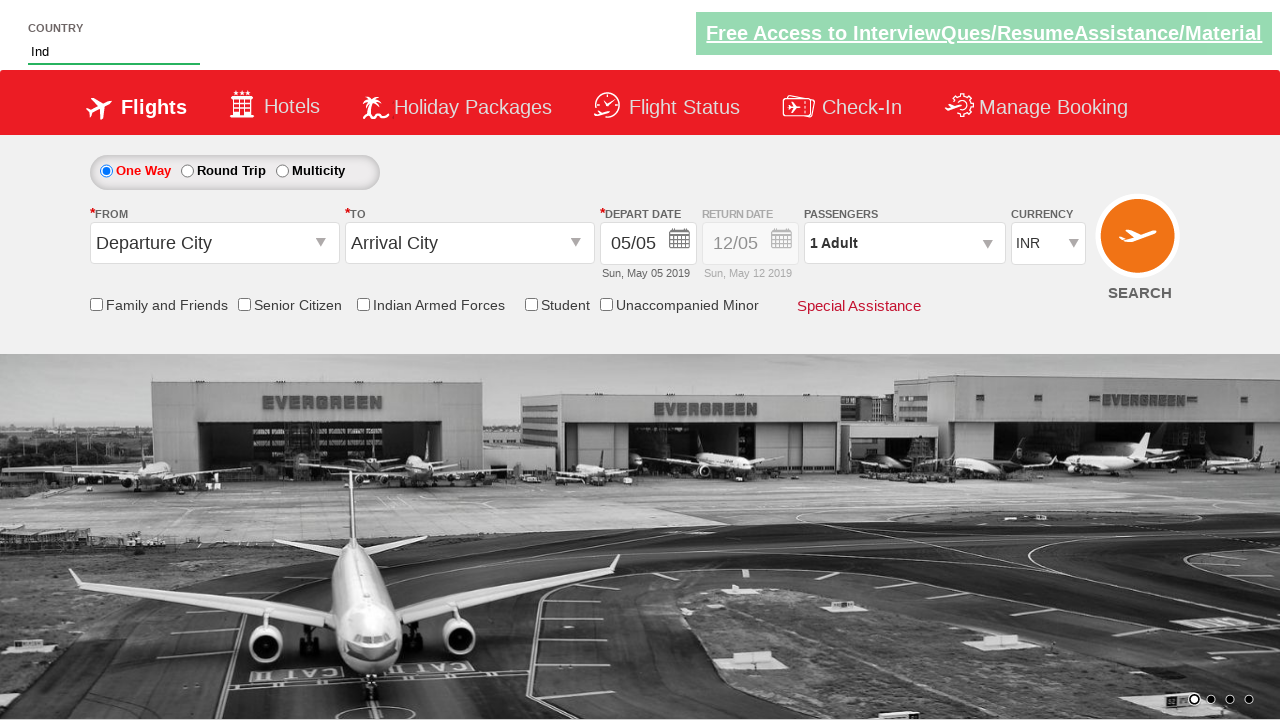

Dropdown suggestions appeared
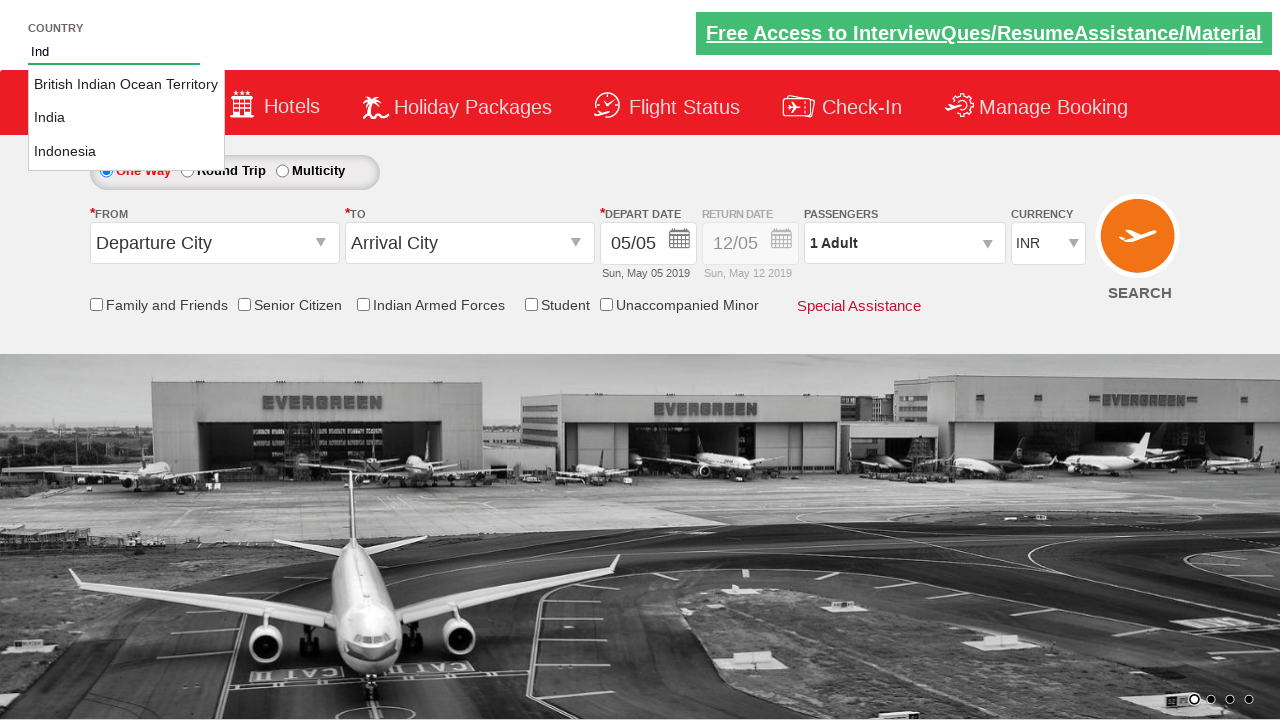

Retrieved all country suggestions from dropdown
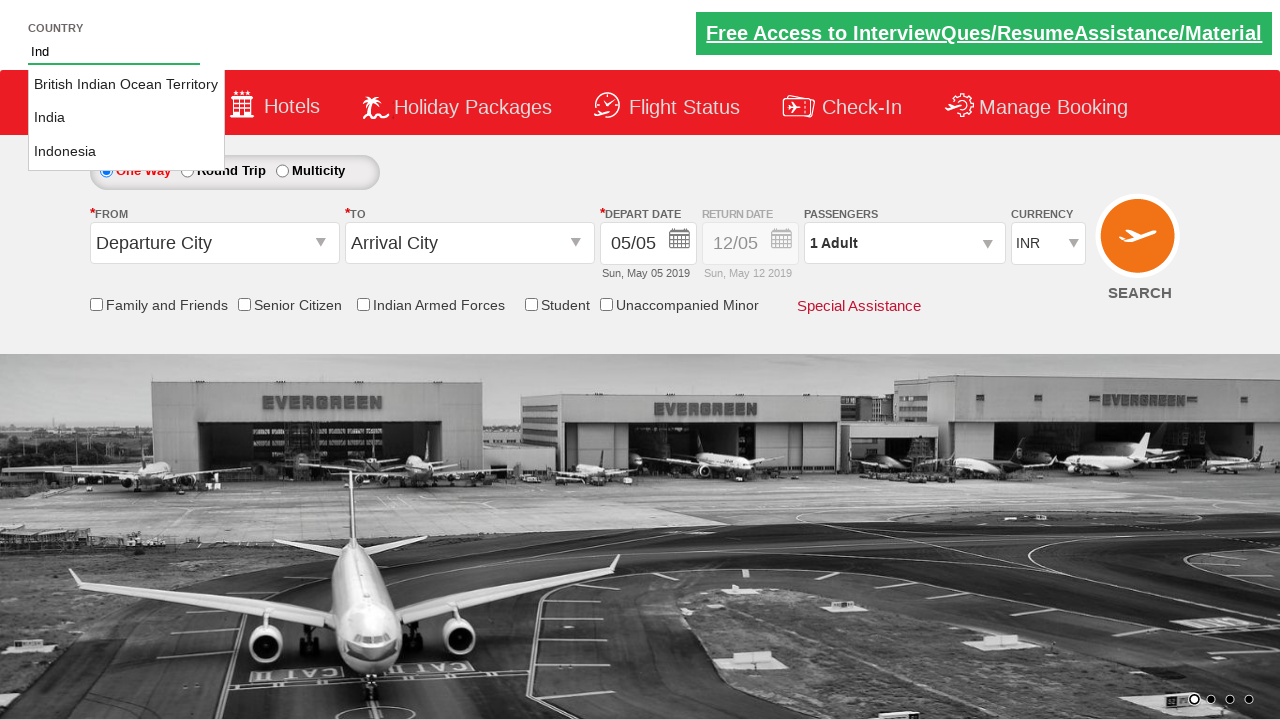

Selected 'India' from the dropdown suggestions at (126, 118) on li.ui-menu-item >> nth=1
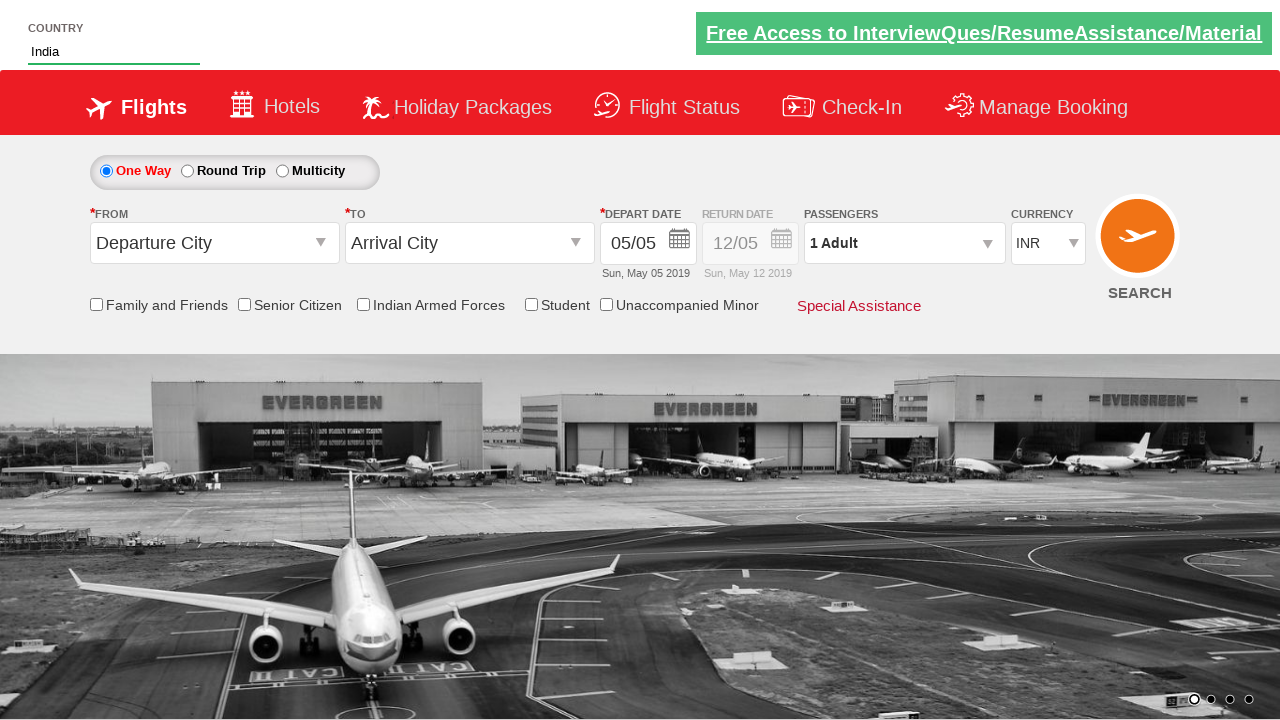

Verified that 'India' was correctly selected in the autocomplete field
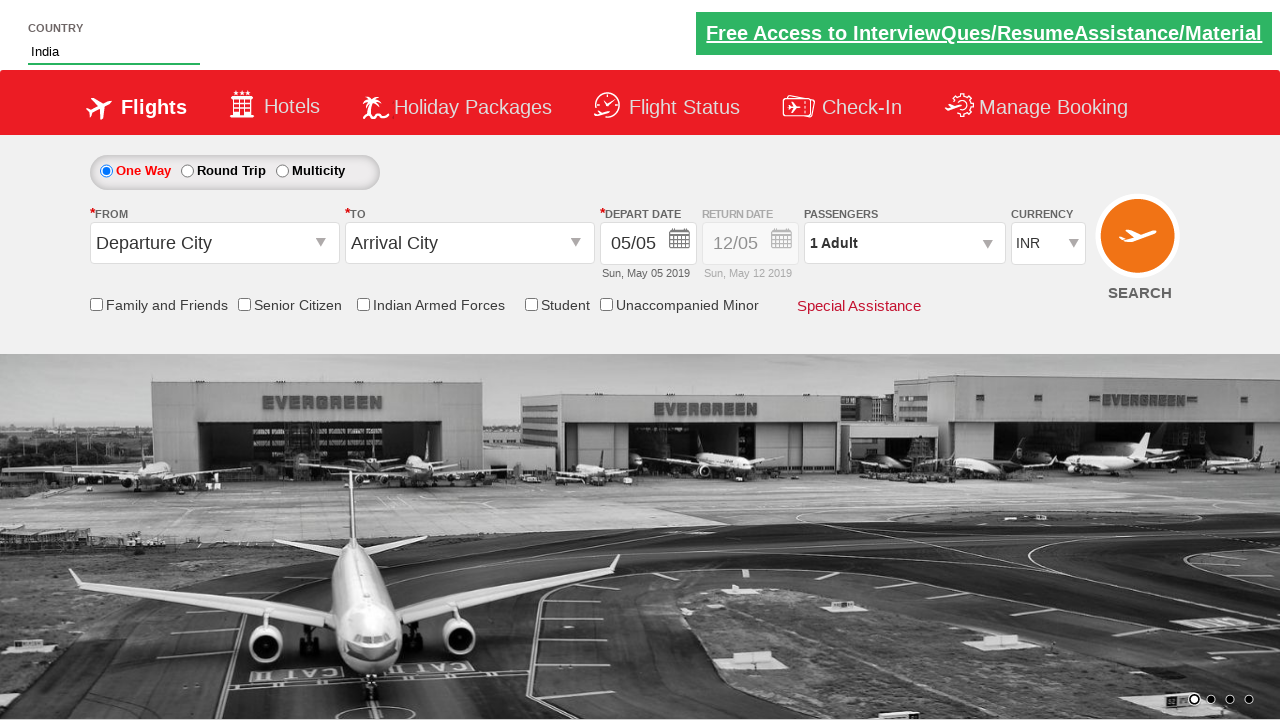

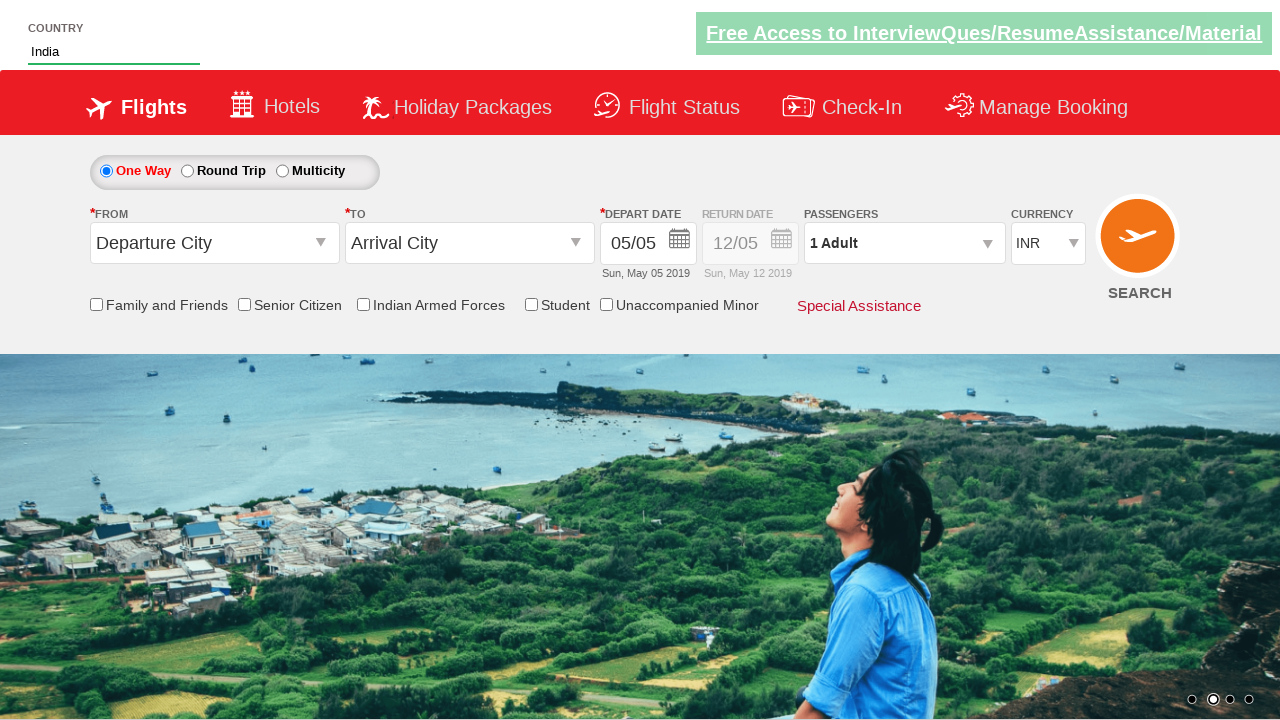